Tests JavaScript prompt popup handling by triggering a prompt, entering text, and accepting it within an iframe

Starting URL: https://www.w3schools.com/jsref/tryit.asp?filename=tryjsref_prompt

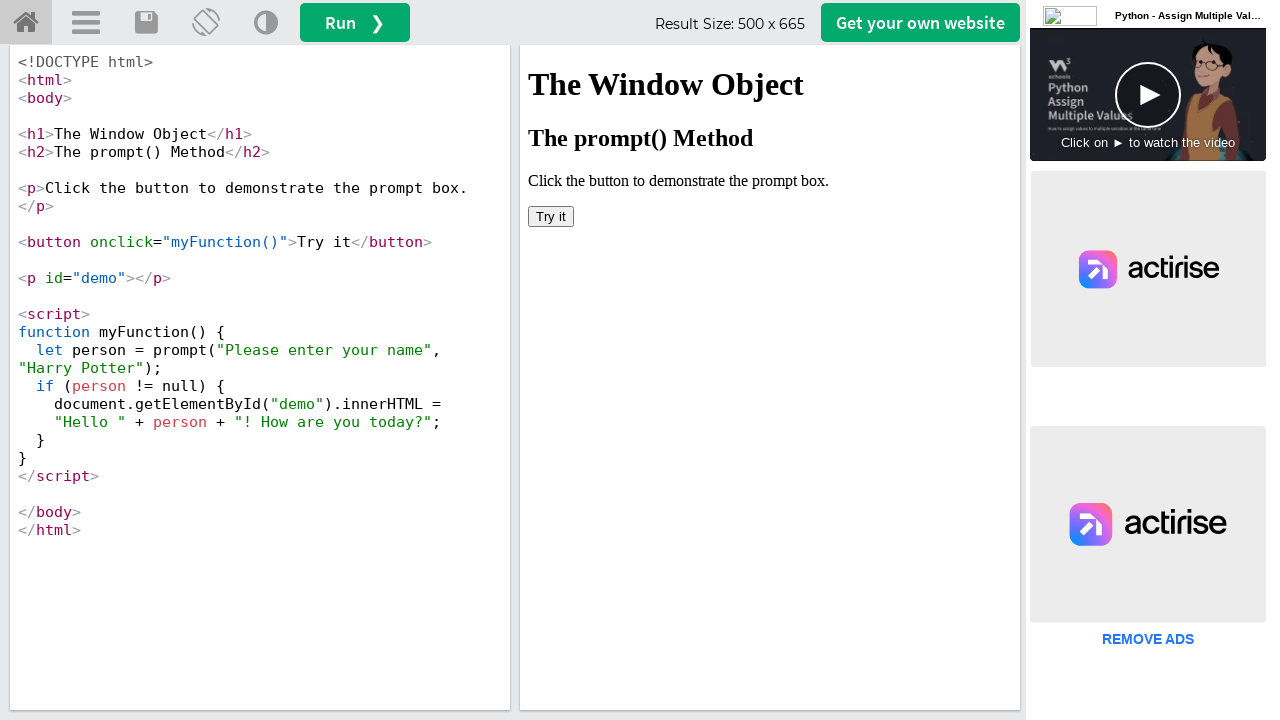

Located iframe containing the demo
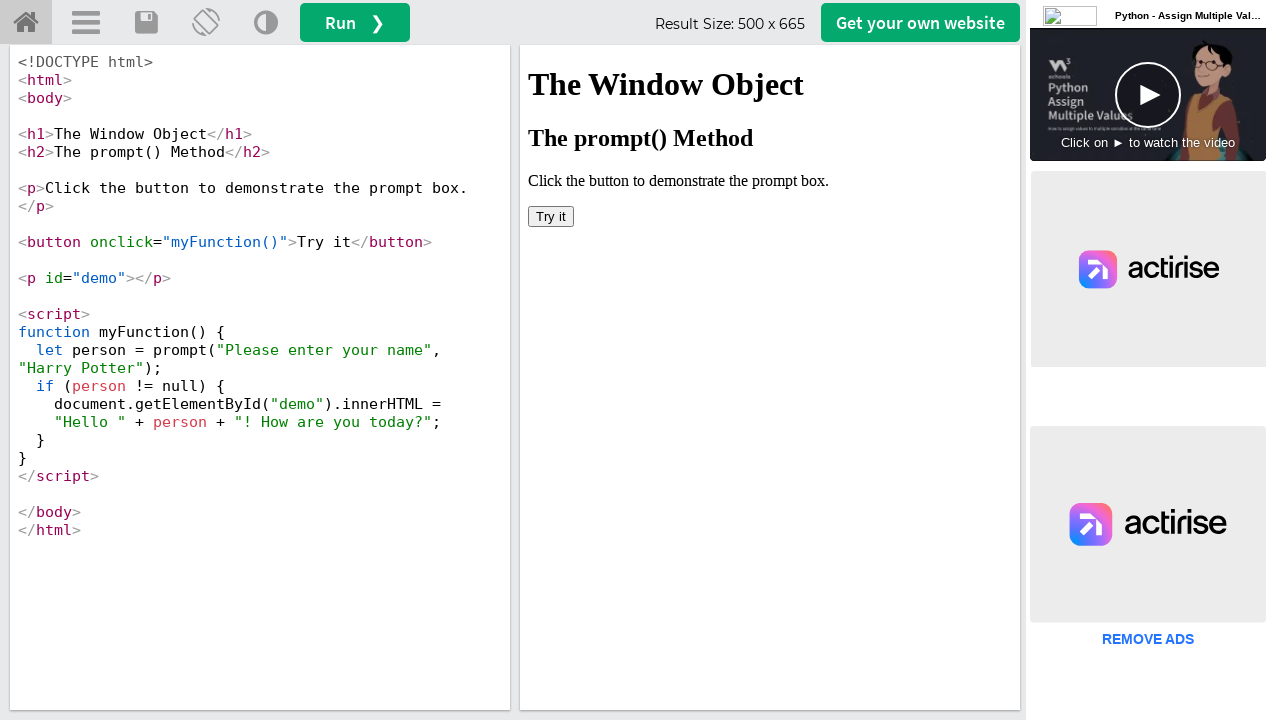

Clicked 'Try it' button to trigger JavaScript prompt at (551, 216) on iframe[id='iframeResult'] >> internal:control=enter-frame >> xpath=//button[text
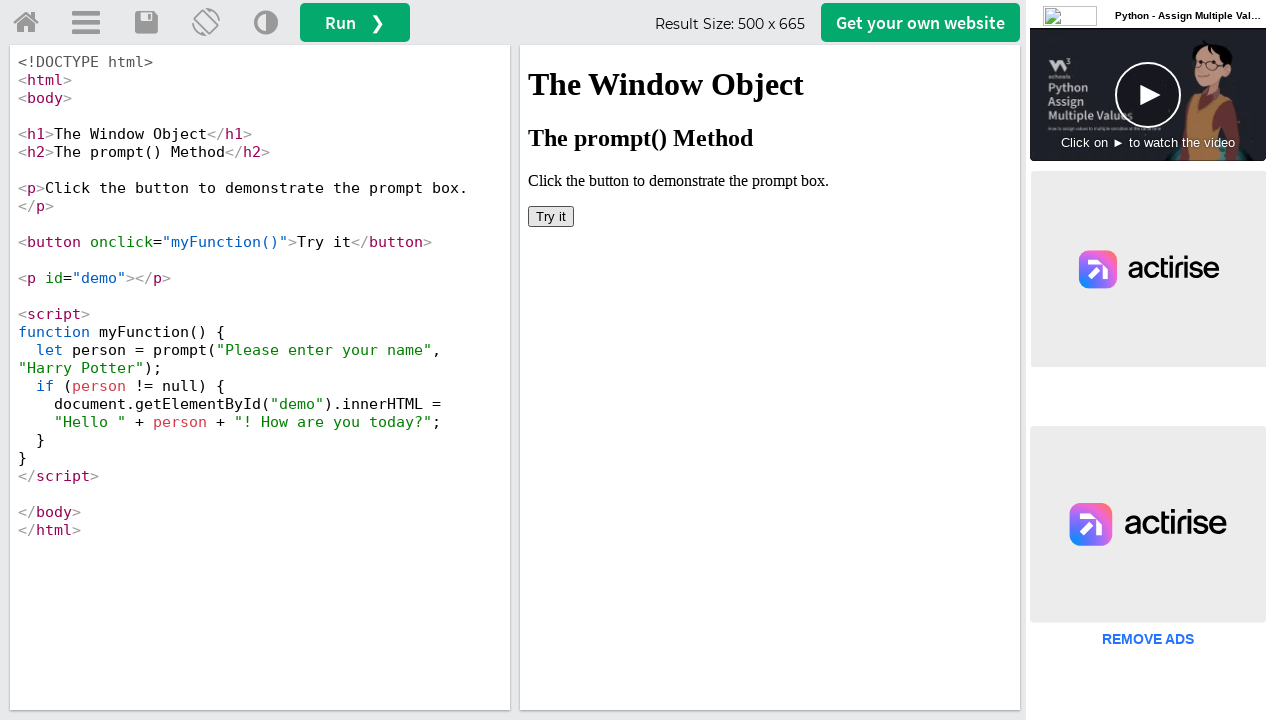

Set up dialog handler to accept prompt with 'John Doe'
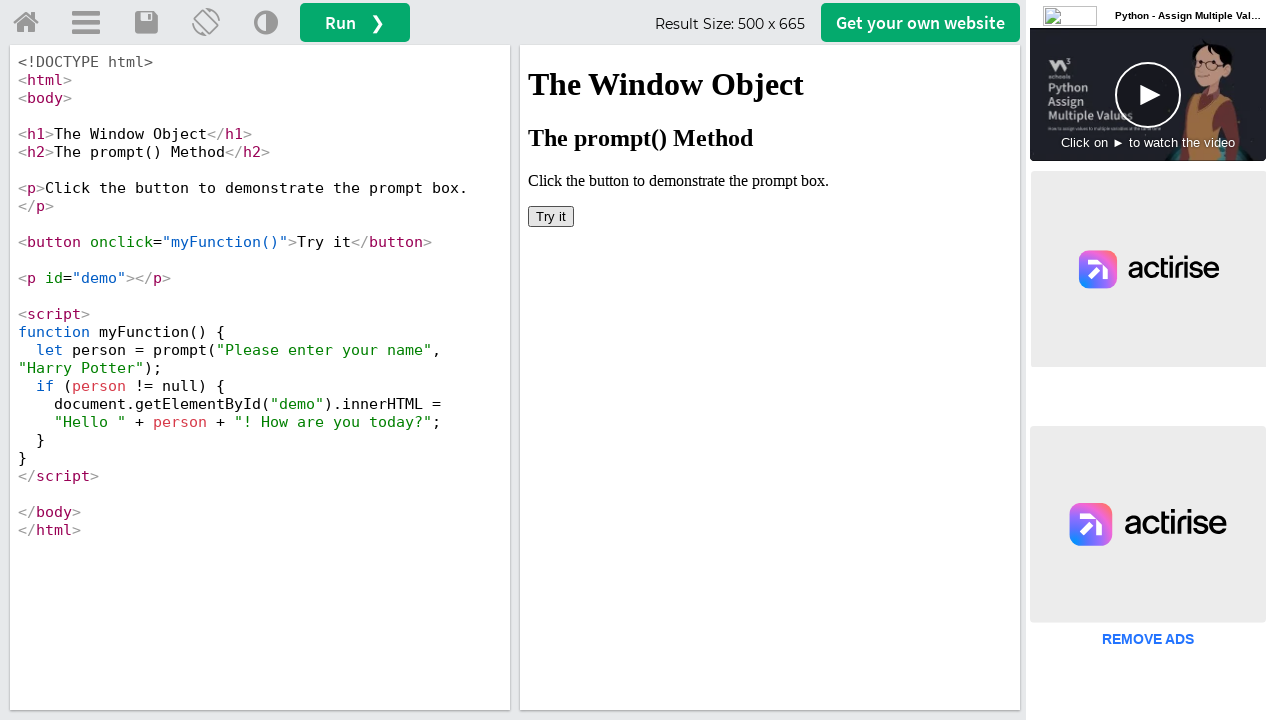

Waited for dialog to be processed
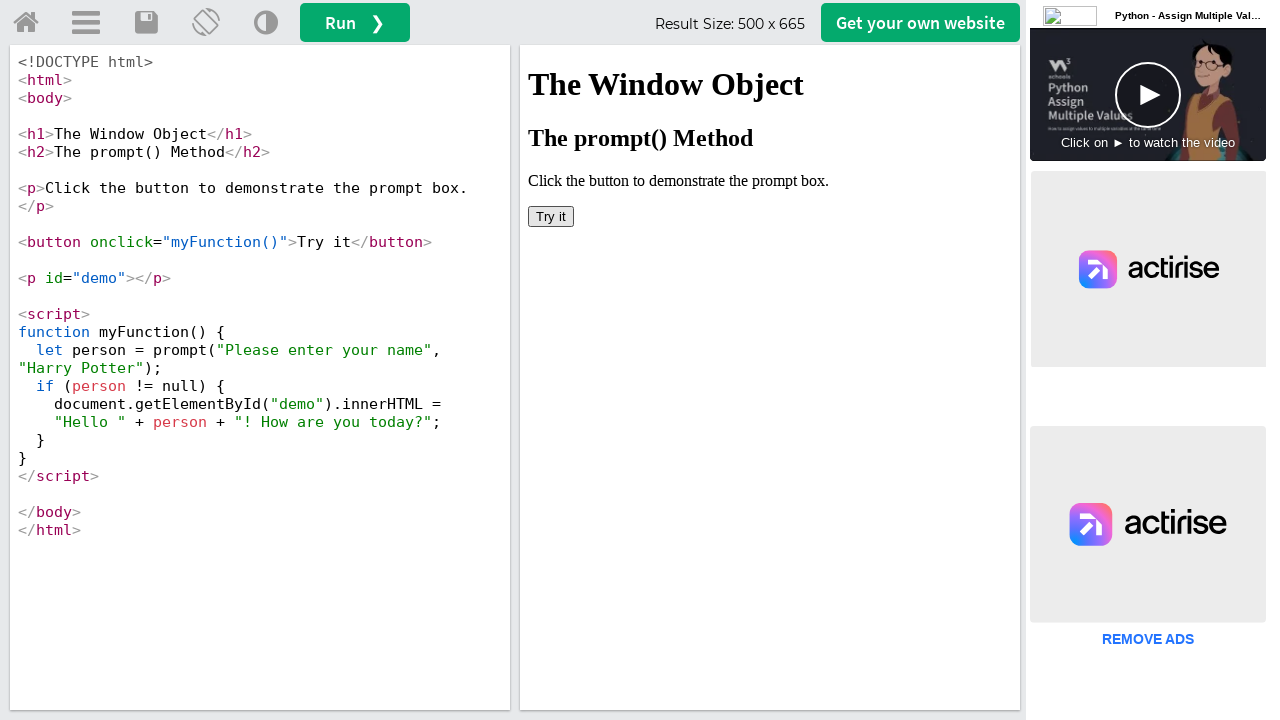

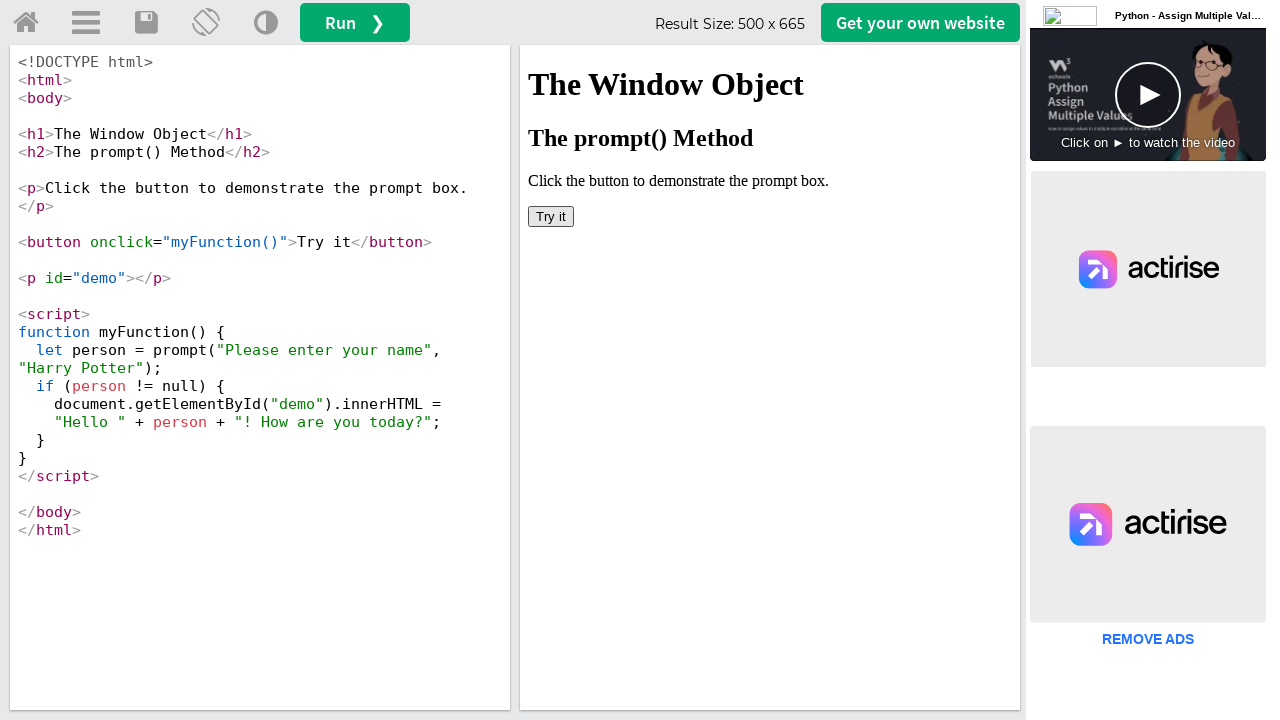